Solves a mathematical puzzle by extracting a value from an element attribute, calculating a result, and submitting it through a form with checkbox and radio button selections

Starting URL: https://suninjuly.github.io/get_attribute.html

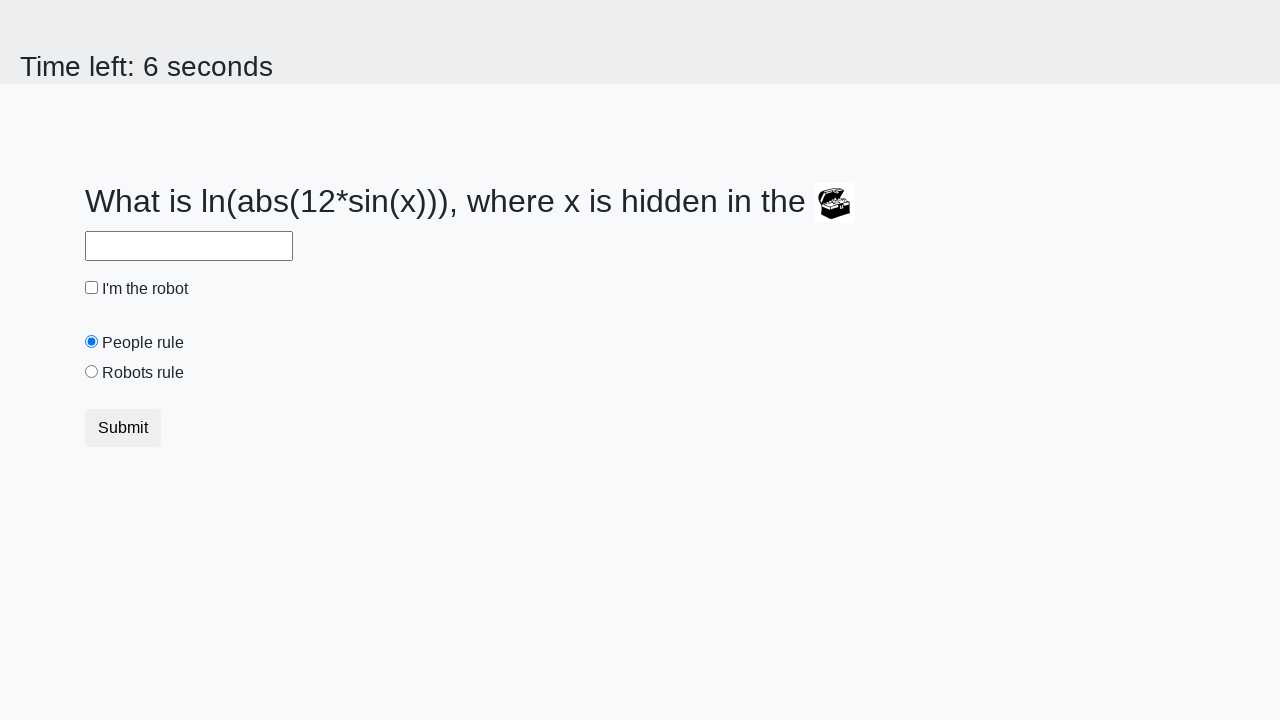

Located treasure element
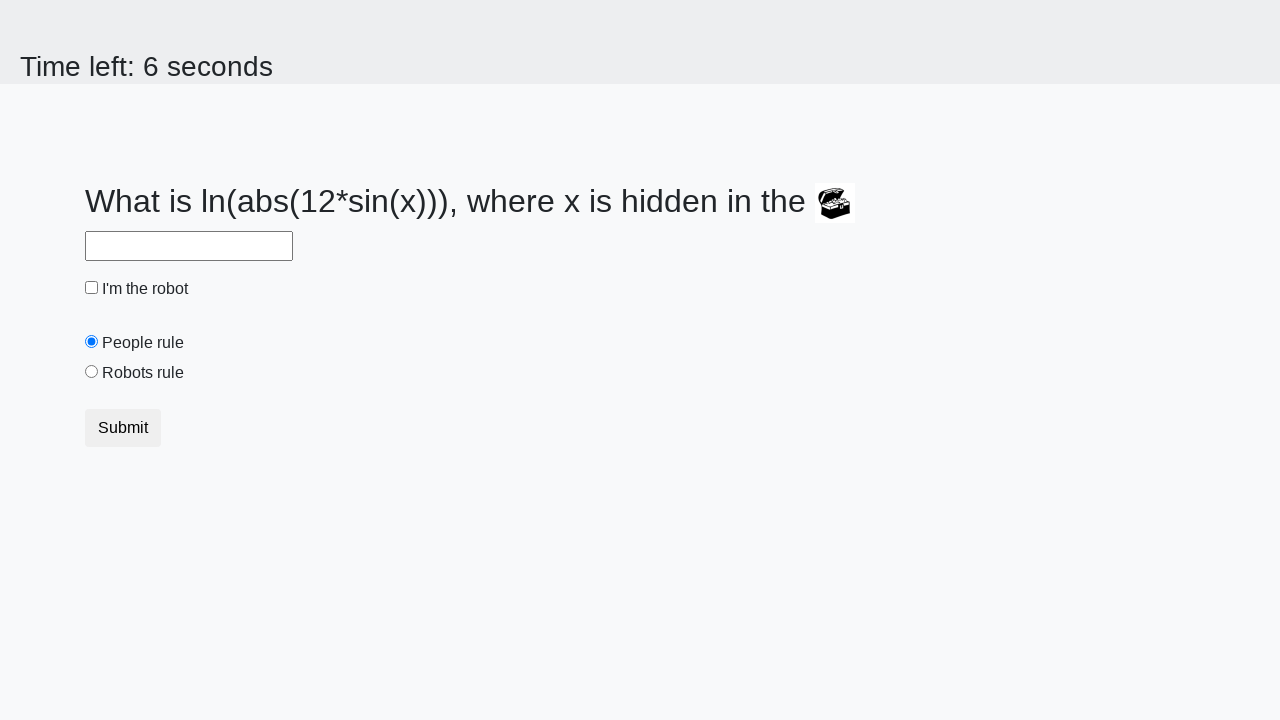

Extracted valuex attribute from treasure element
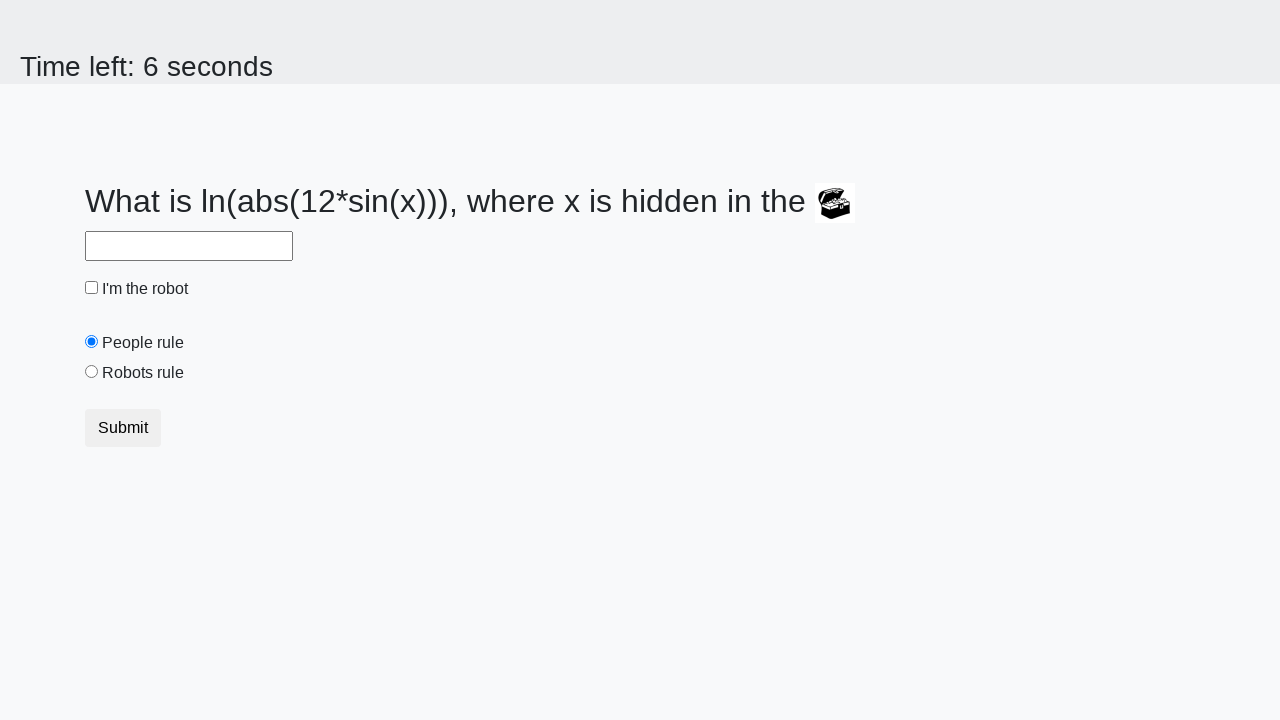

Calculated result using mathematical formula: y = 2.2062536857208763
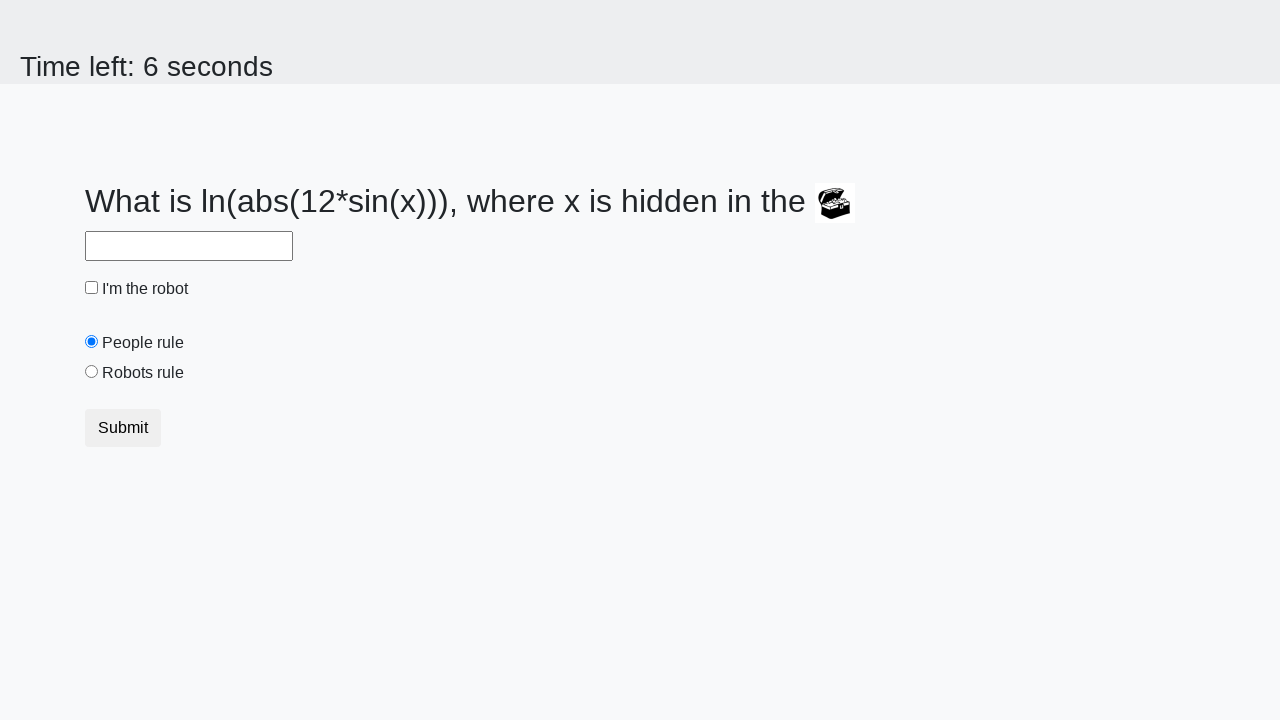

Filled answer field with calculated value on #answer
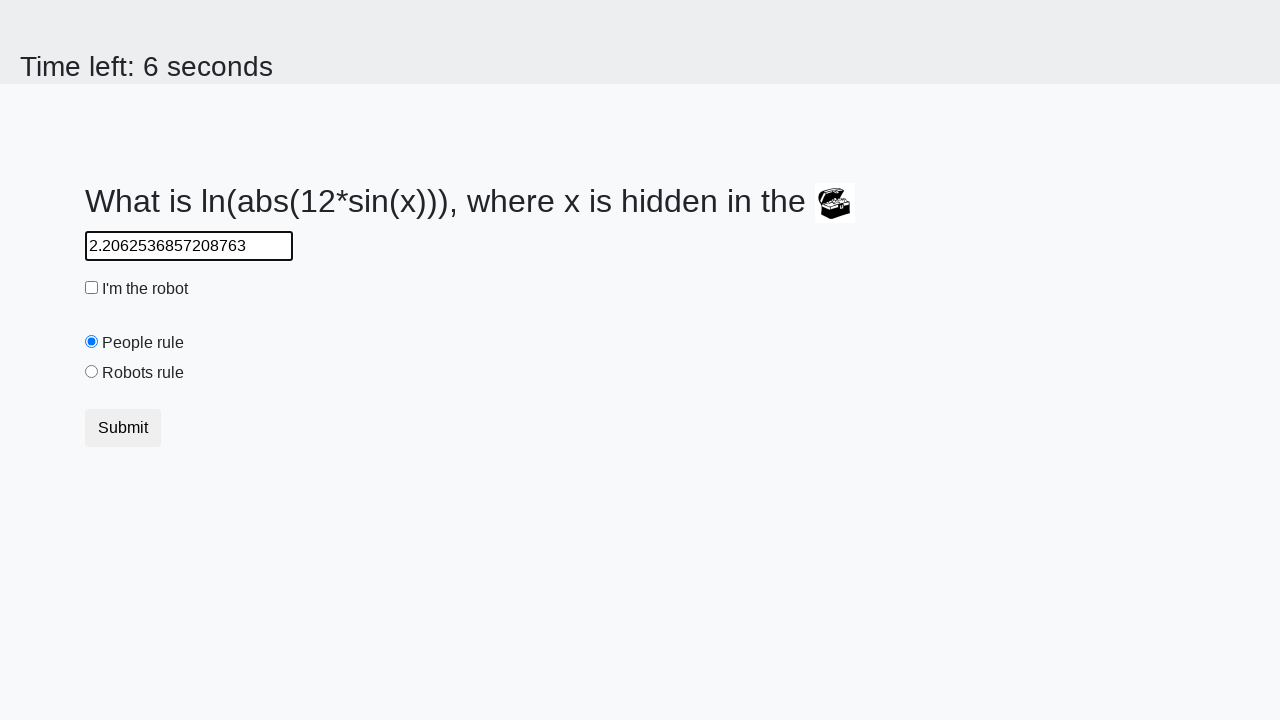

Checked robot checkbox at (92, 288) on #robotCheckbox
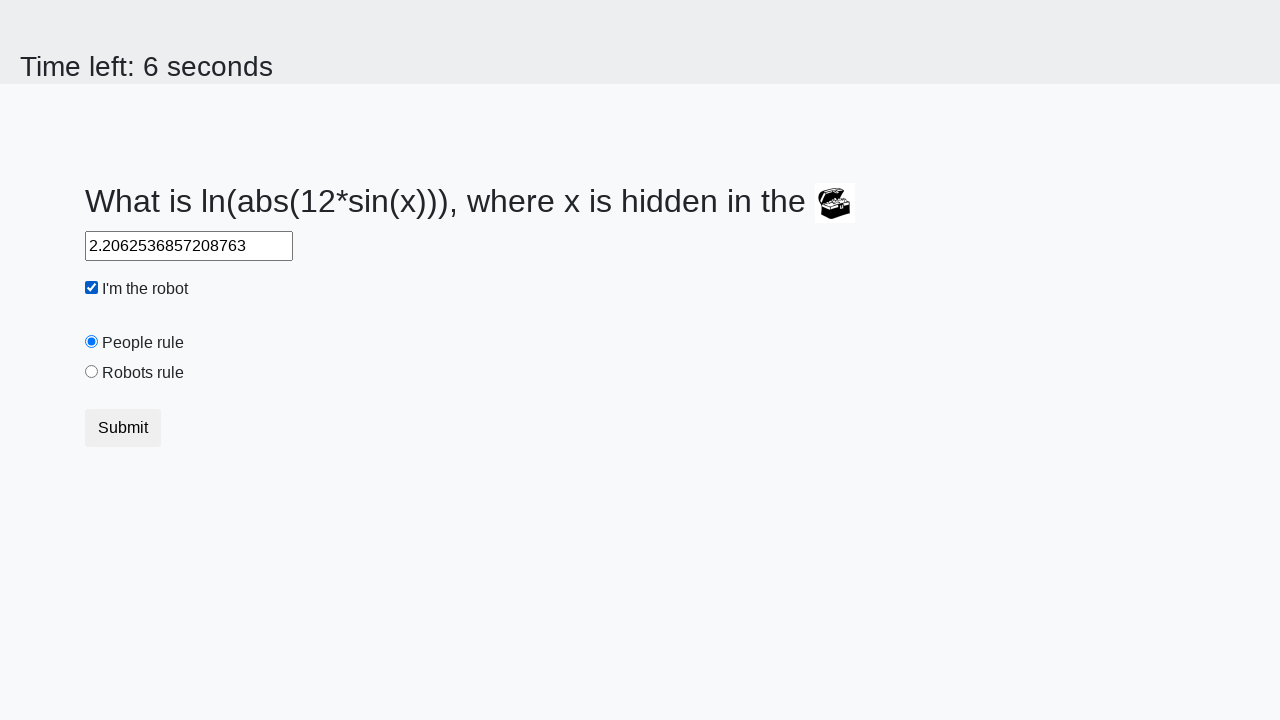

Selected robots rule radio button at (92, 372) on #robotsRule
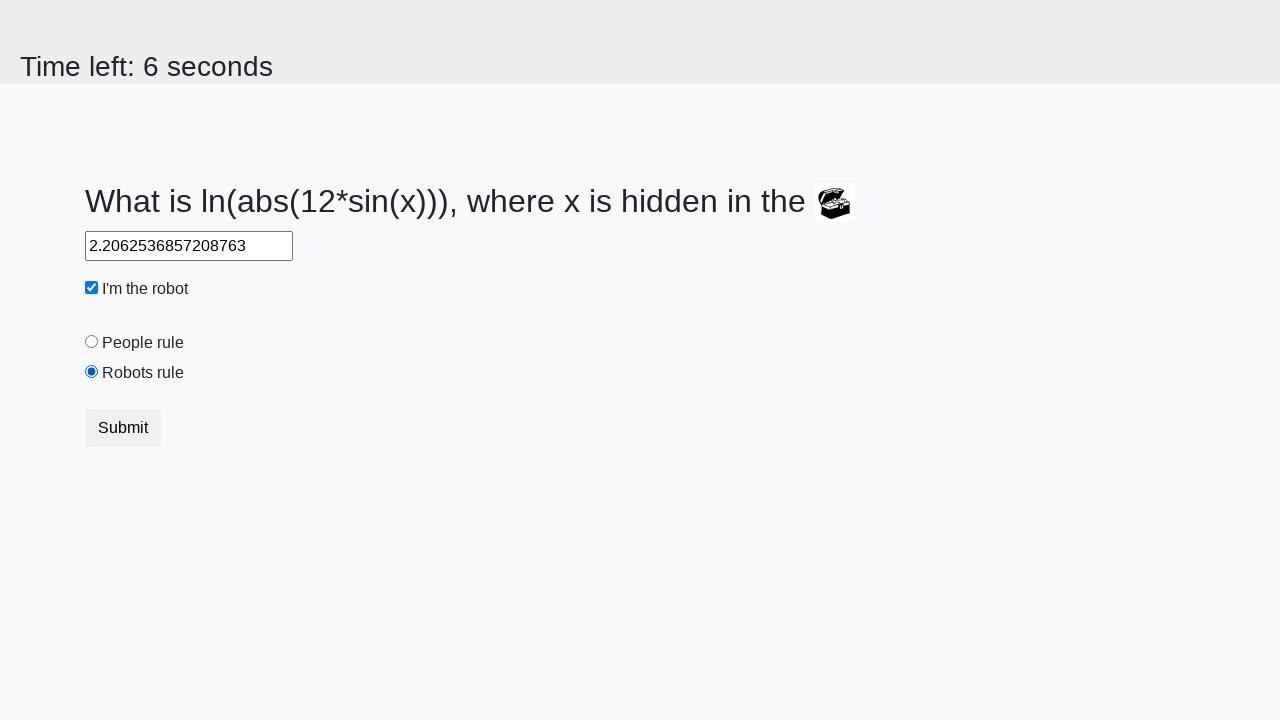

Clicked submit button to send form at (123, 428) on .btn
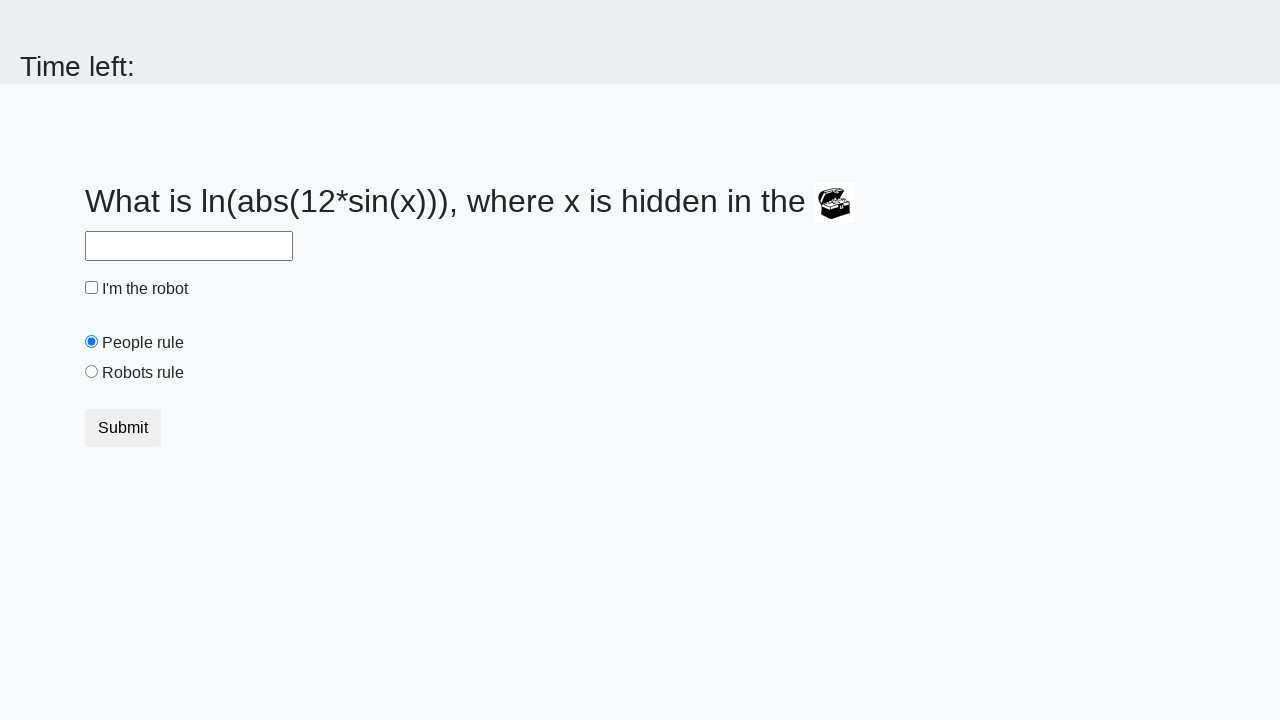

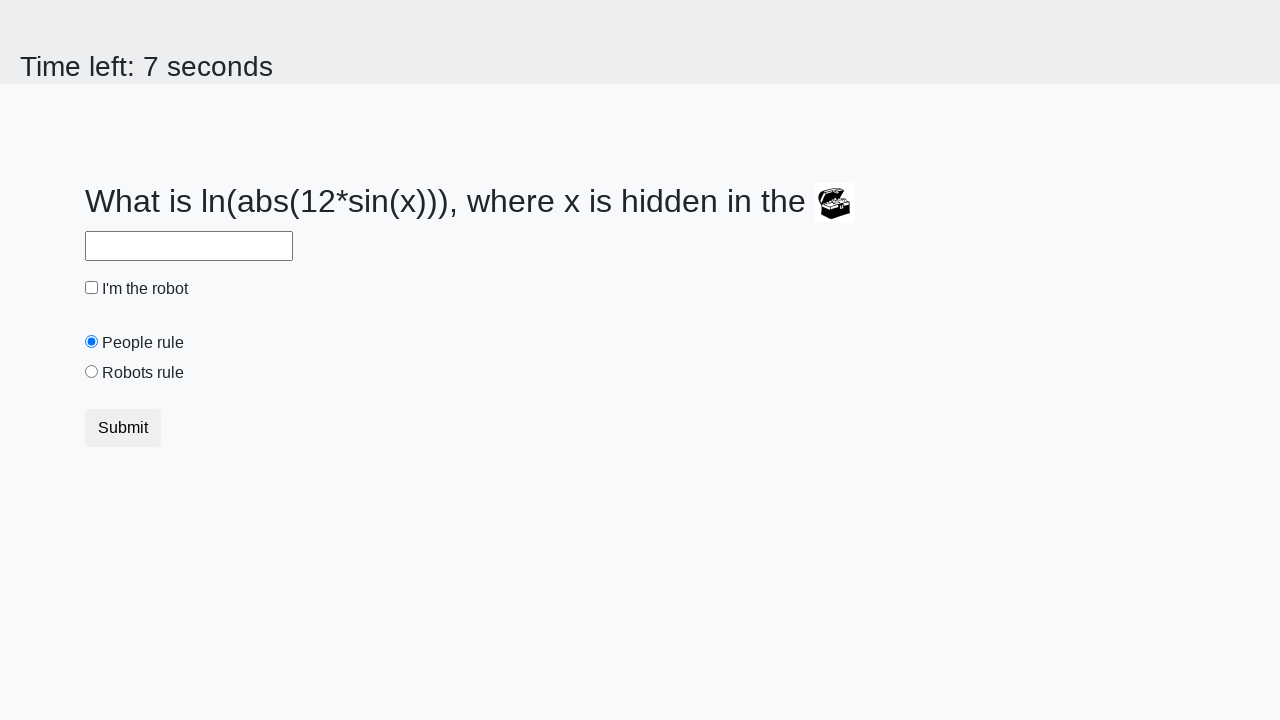